Tests frame switching functionality by filling forms in the main page and within multiple iframes, demonstrating switching between frames and back to the main content

Starting URL: https://www.hyrtutorials.com/p/frames-practice.html

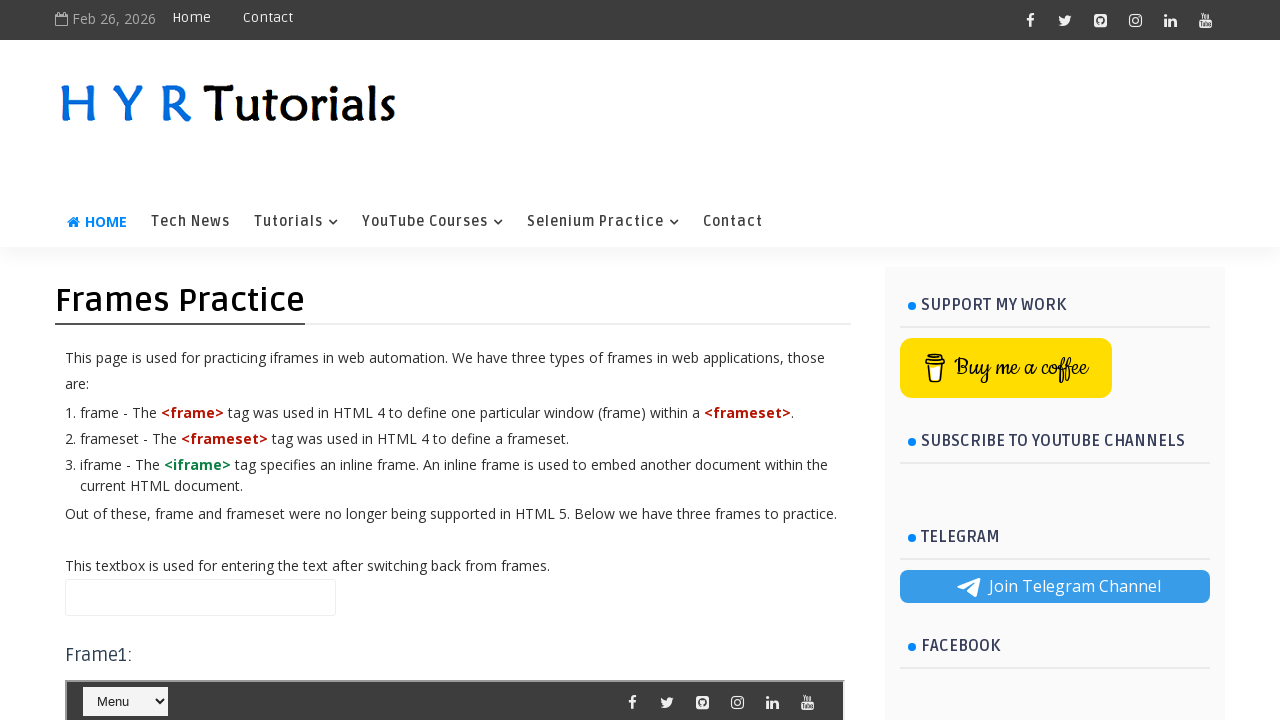

Filled name field in main page with 'Gautam' on #name
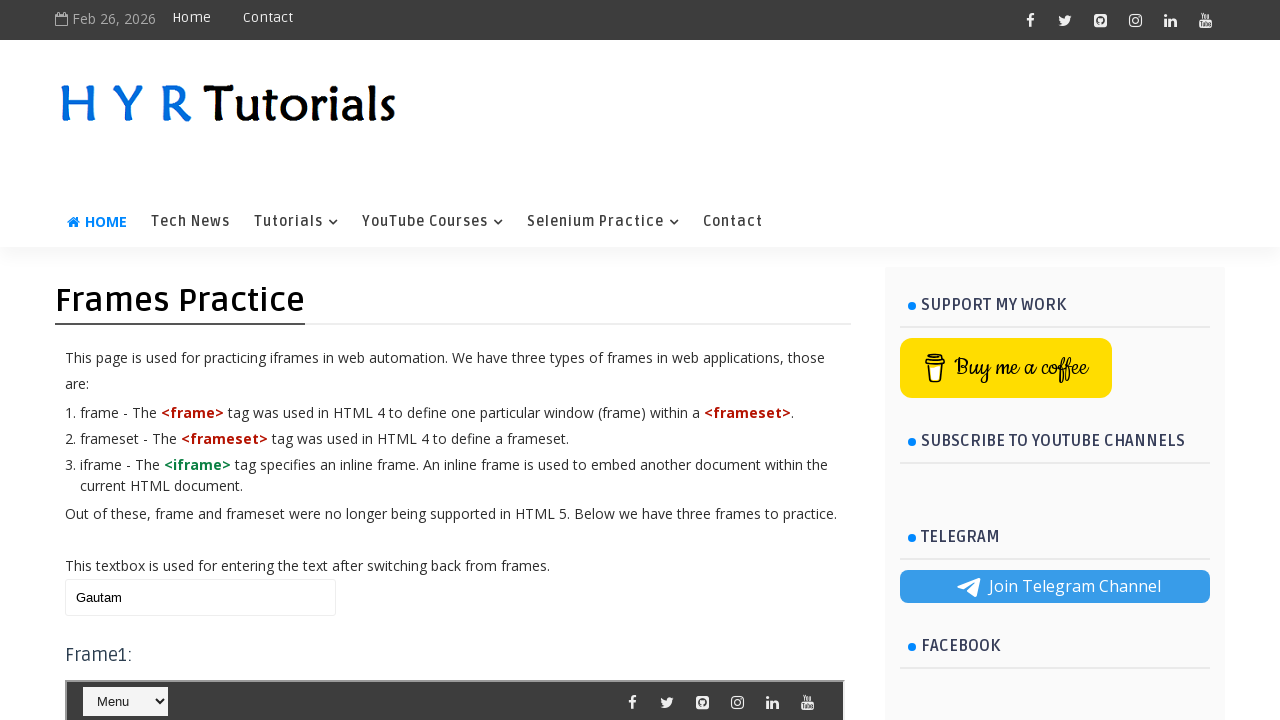

Located first iframe (#frm1)
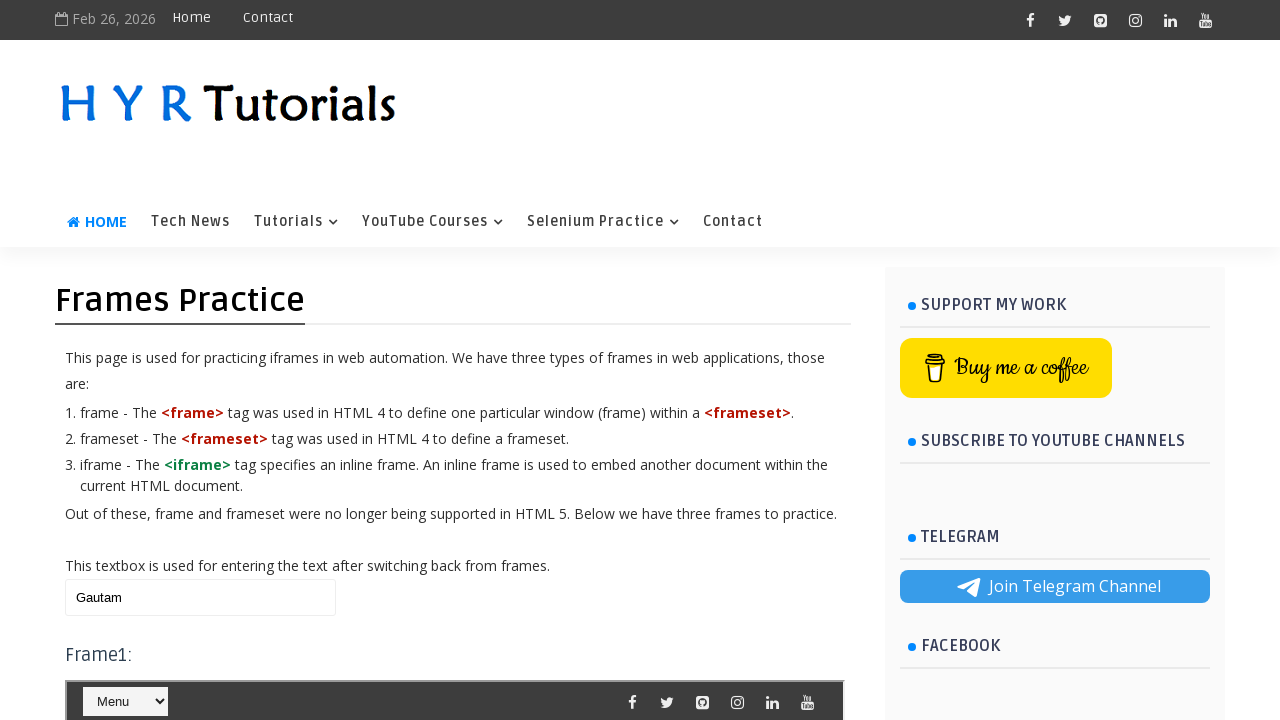

Selected 'Java' from course dropdown in first iframe on #frm1 >> internal:control=enter-frame >> #course
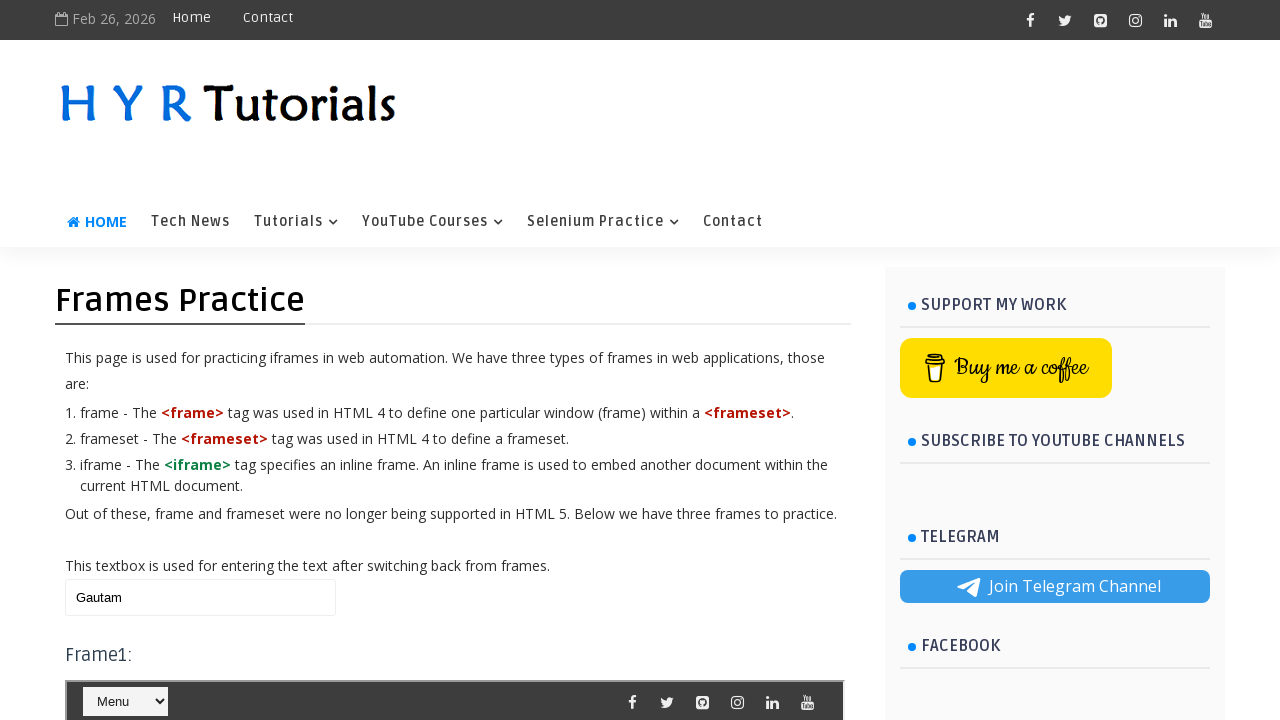

Located second iframe (#frm2)
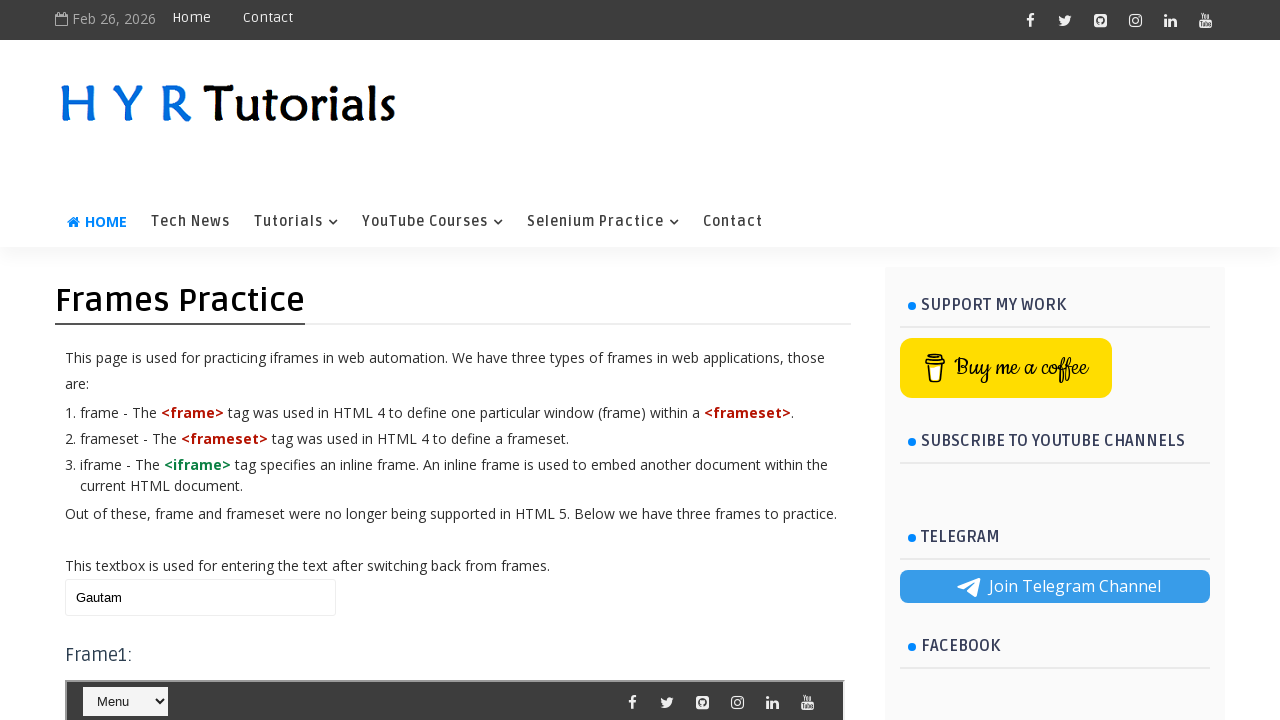

Filled first name field in second iframe with 'Gautam' on #frm2 >> internal:control=enter-frame >> #firstName
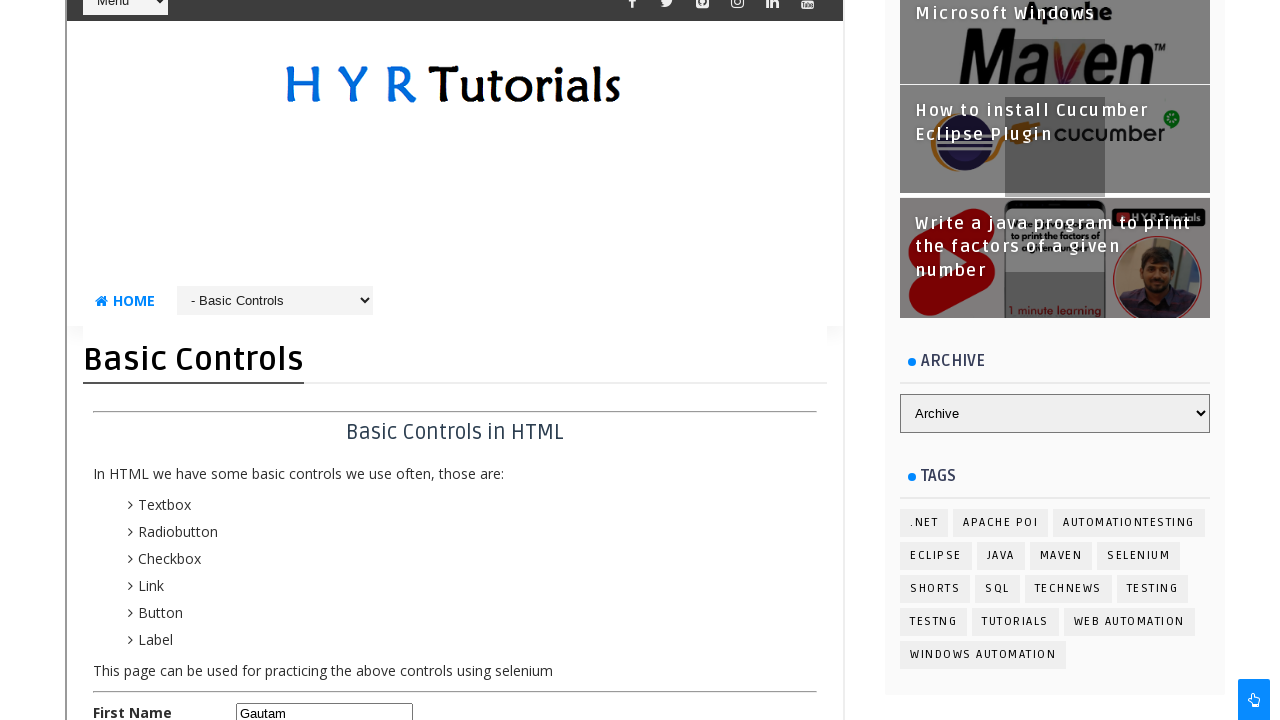

Filled last name field in second iframe with 'Rajput' on #frm2 >> internal:control=enter-frame >> #lastName
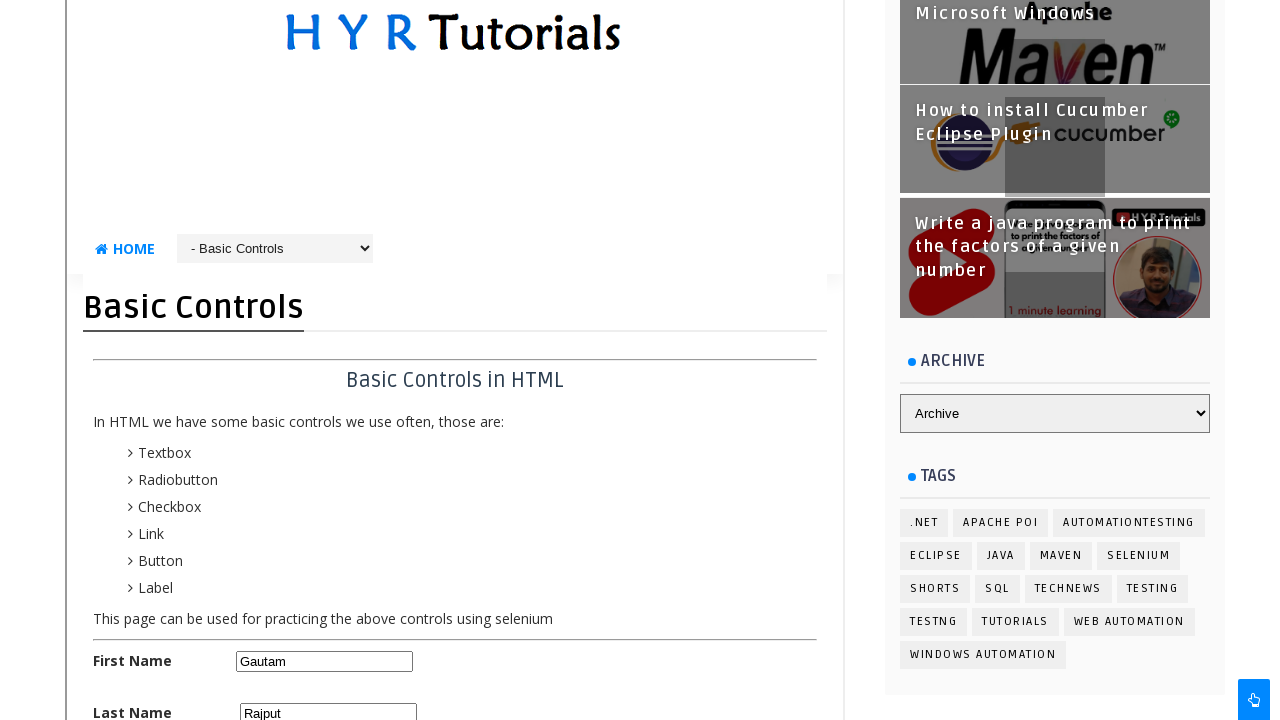

Clicked male radio button in second iframe at (244, 360) on #frm2 >> internal:control=enter-frame >> #malerb
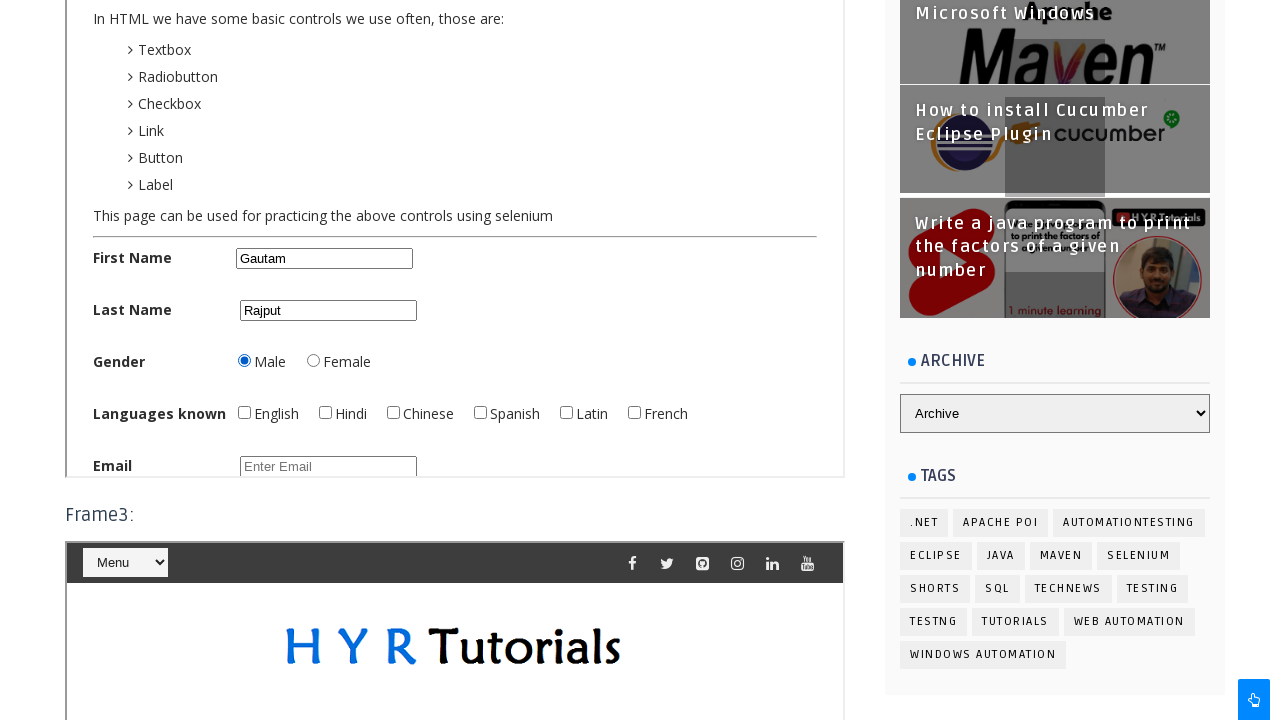

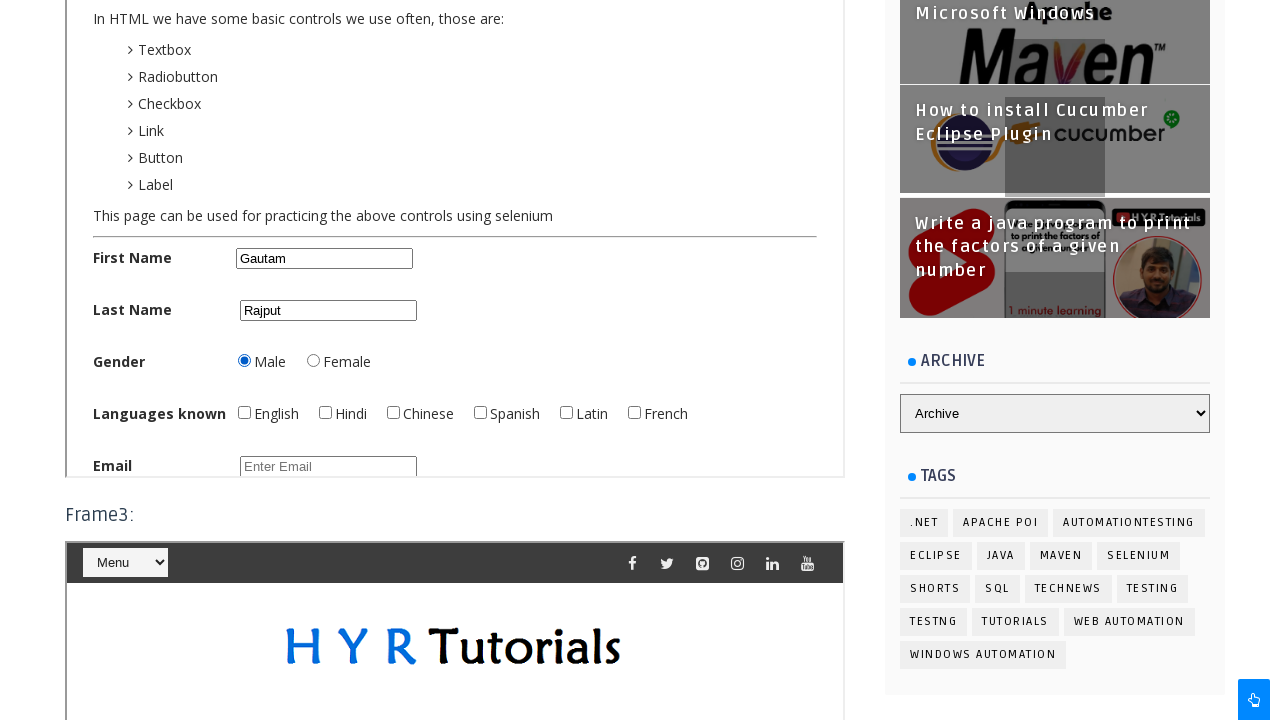